Tests drag and drop functionality on jQueryUI's droppable demo page by dragging an element and dropping it onto a target area within an iframe

Starting URL: https://jqueryui.com/droppable/

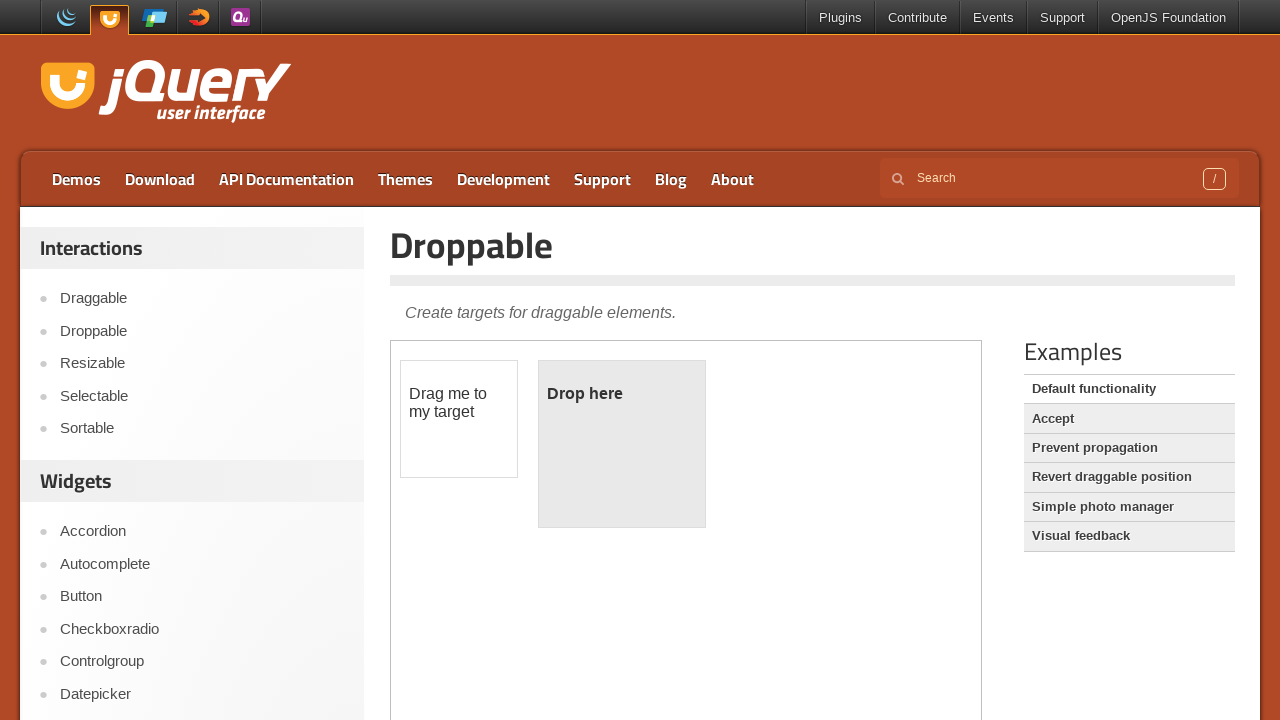

Located the iframe containing drag and drop elements
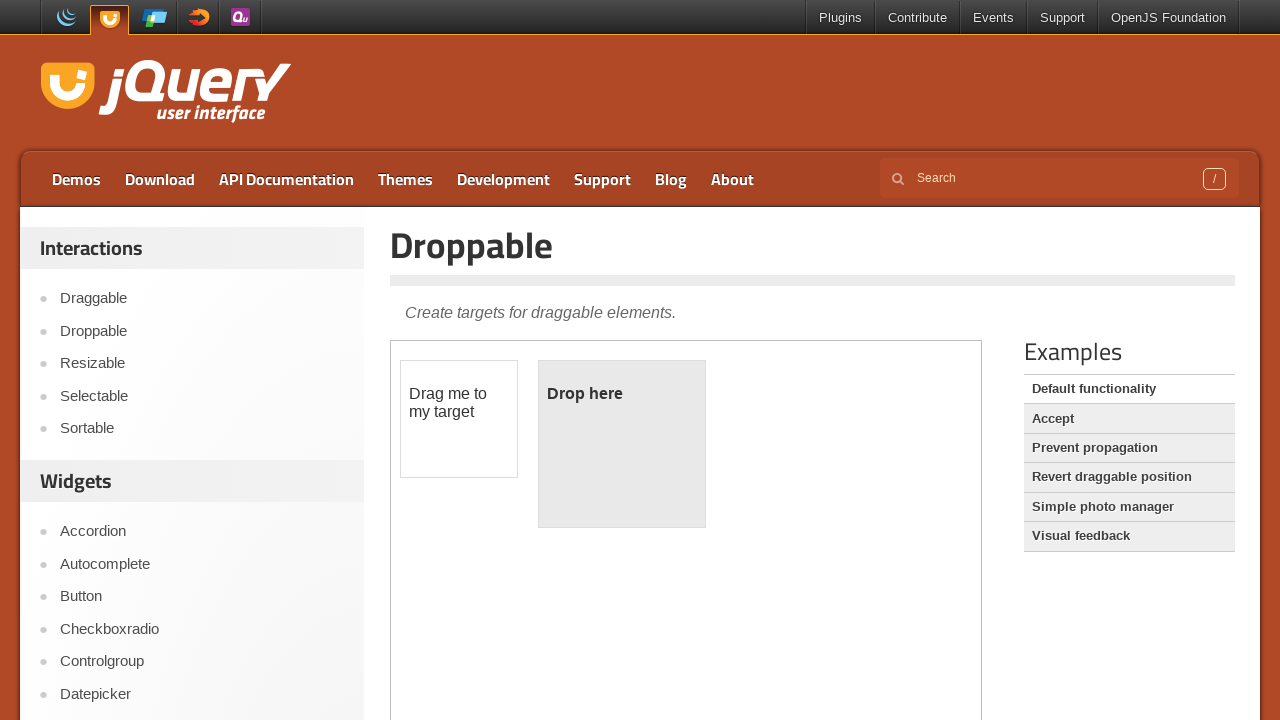

Located the draggable element (#draggable) within the iframe
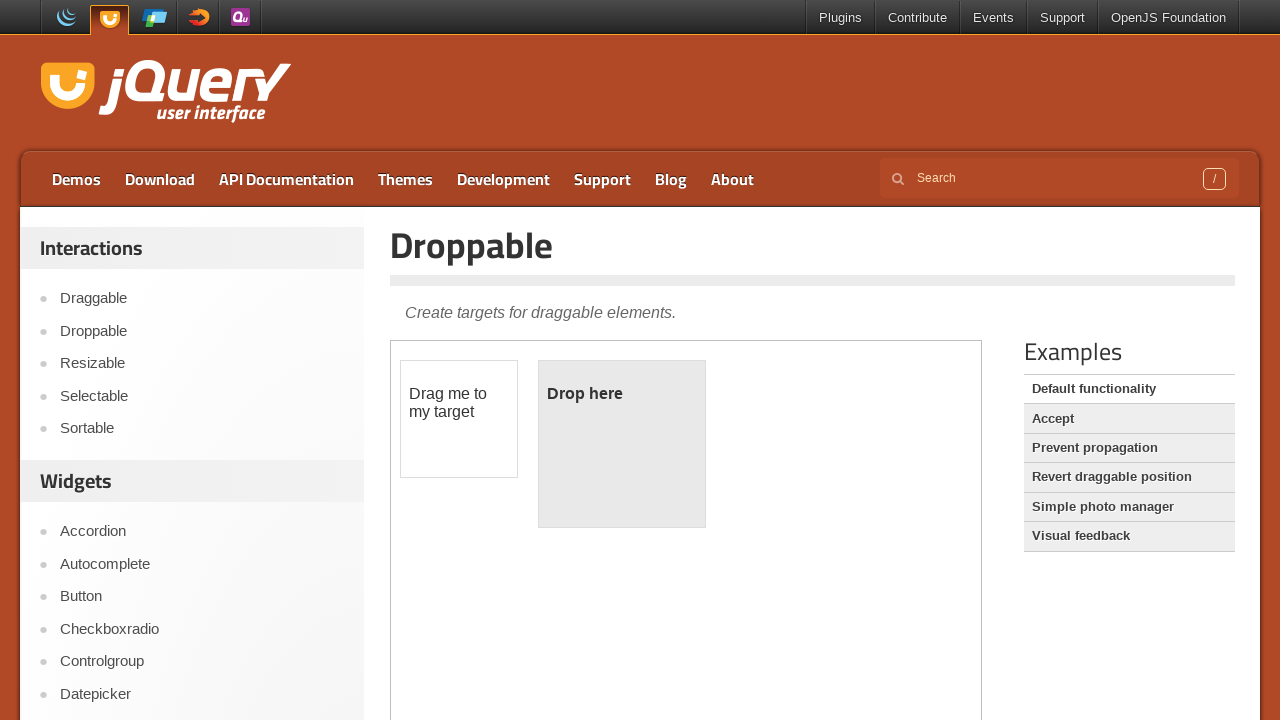

Located the droppable target element (#droppable) within the iframe
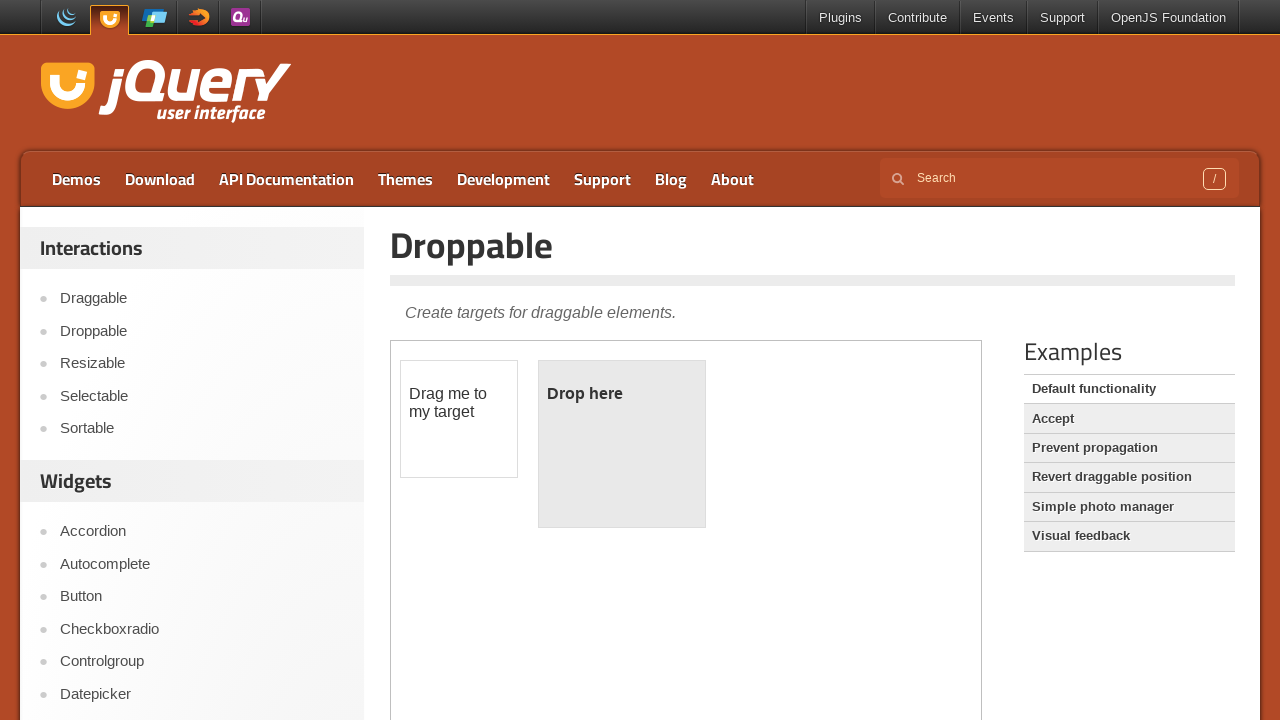

Dragged the draggable element onto the droppable target area at (622, 444)
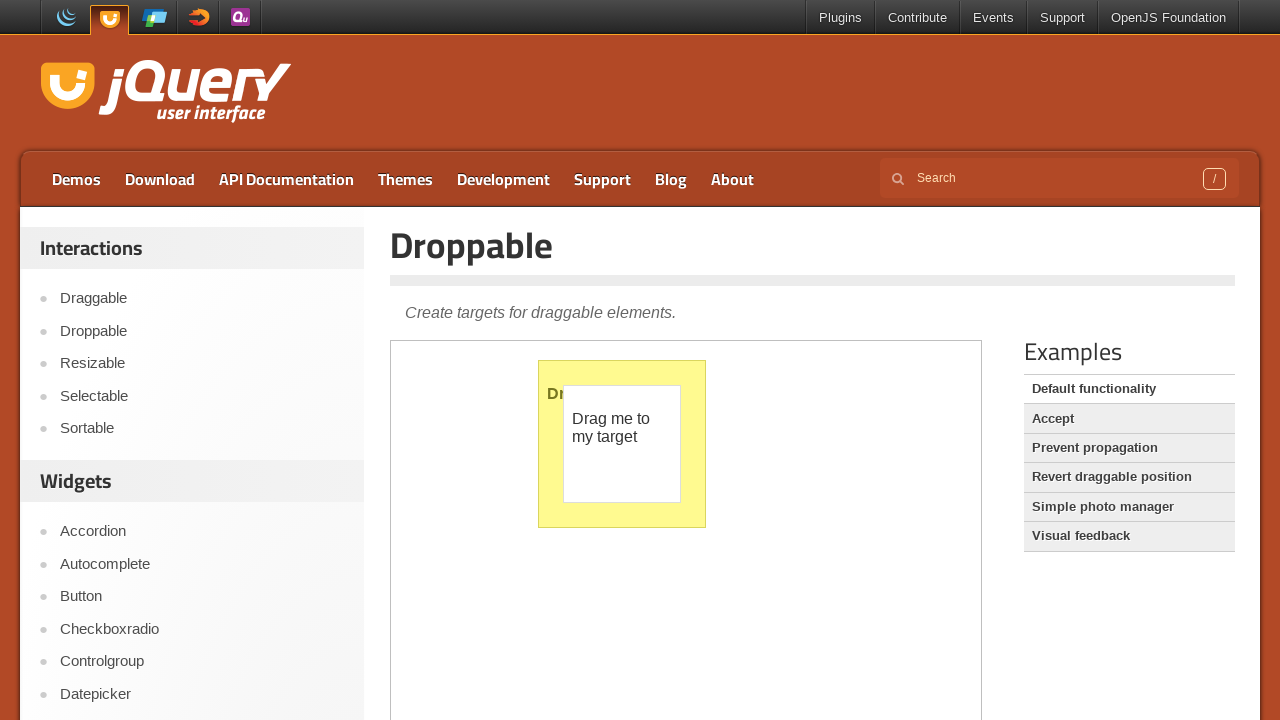

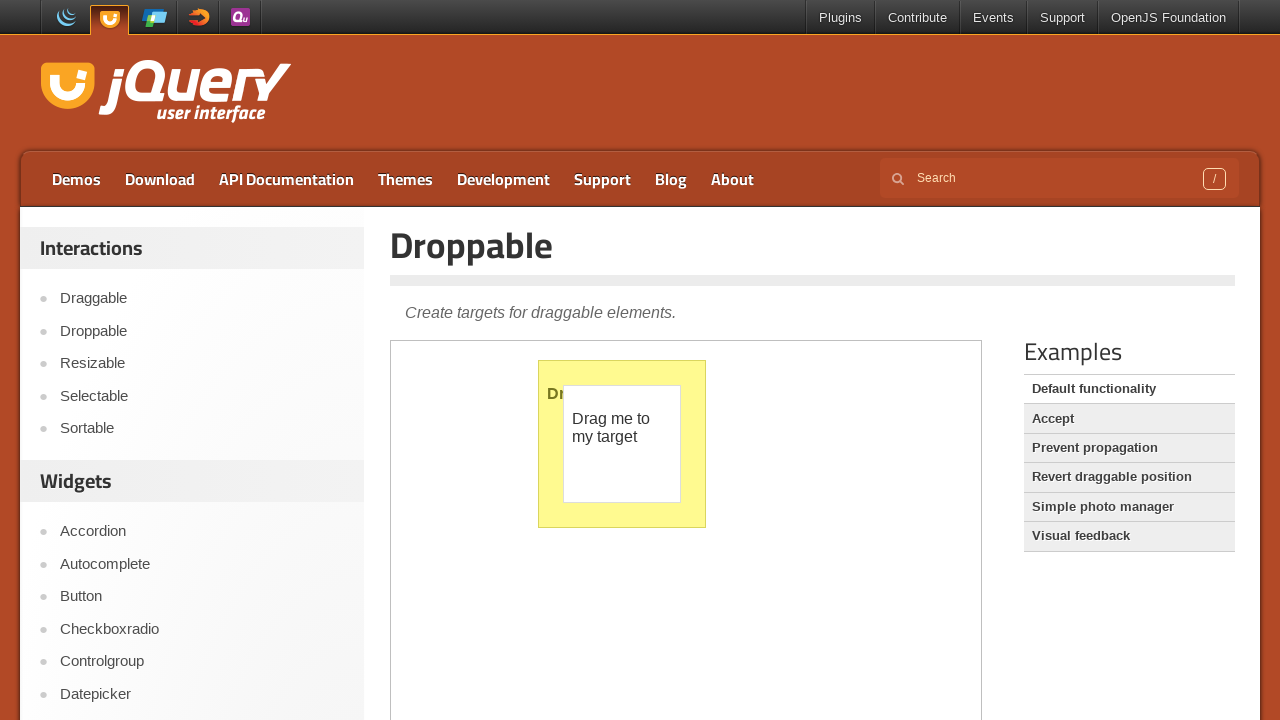